Tests navigation through shifting content menu using tag name selectors and counts menu items

Starting URL: https://the-internet.herokuapp.com/

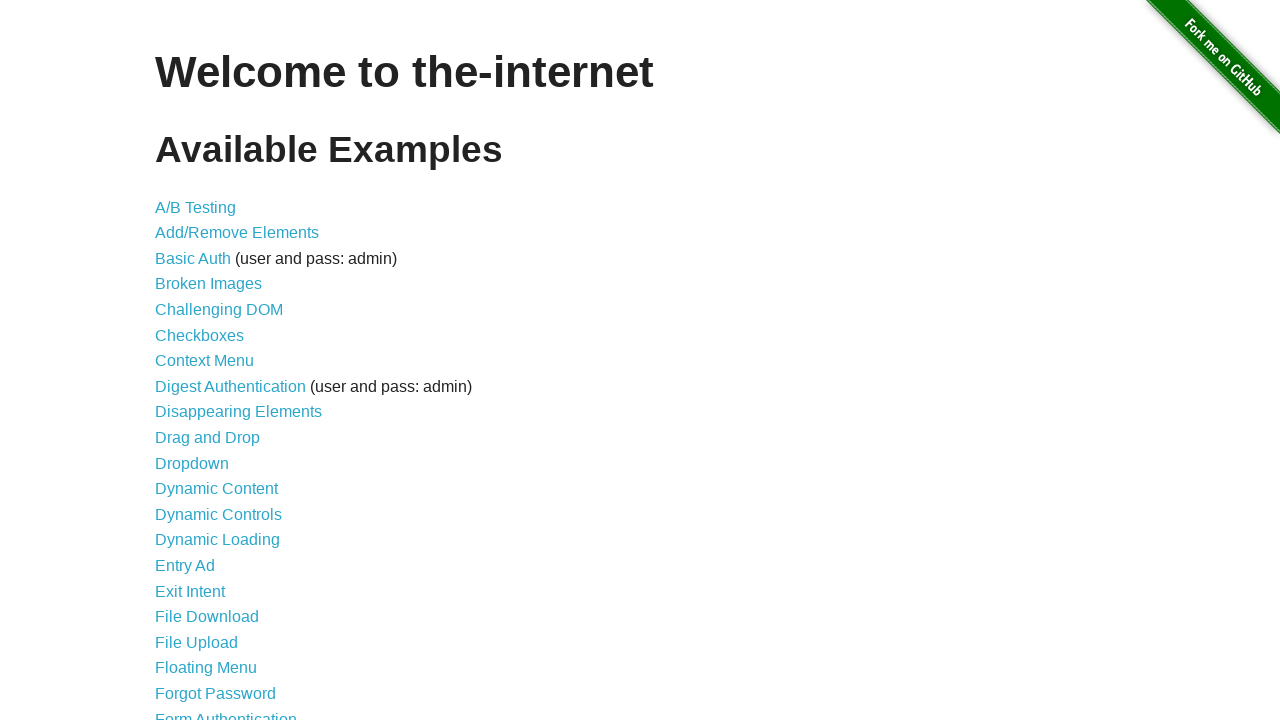

Clicked on Shifting Content link at (212, 523) on text=Shifting Content
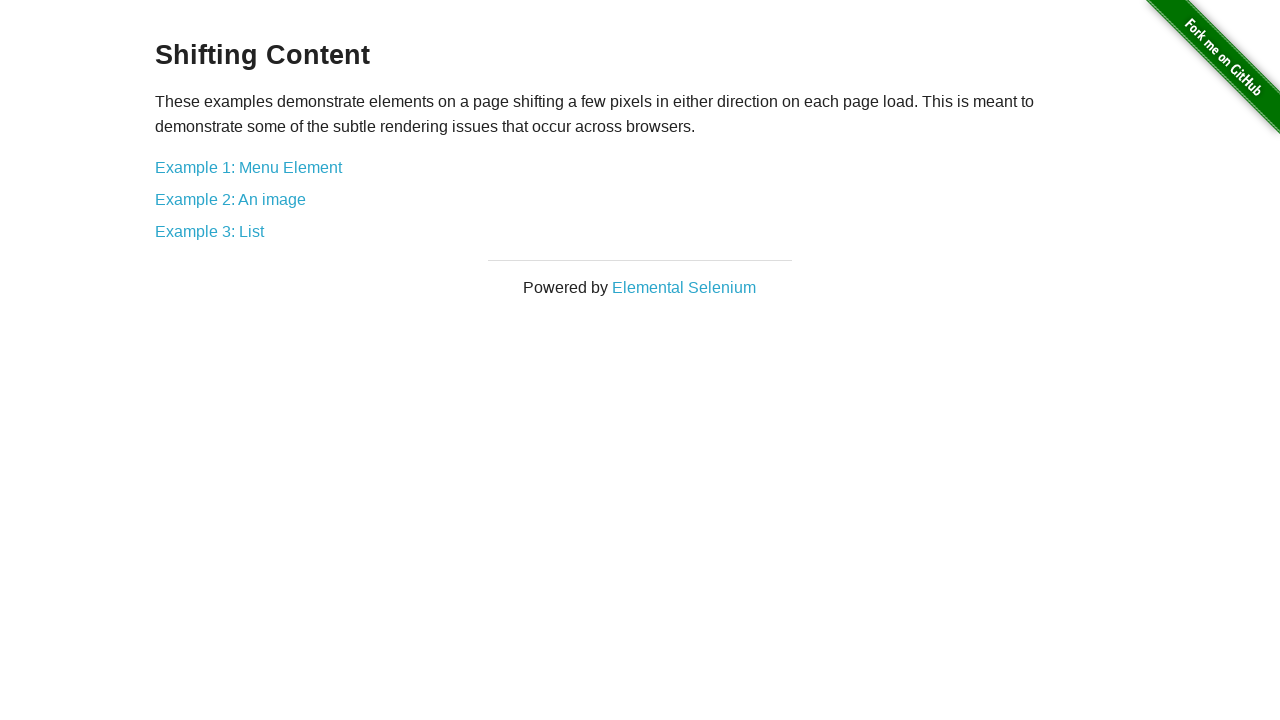

Clicked on Example 1: Menu Element link at (248, 167) on text=Example 1: Menu Element
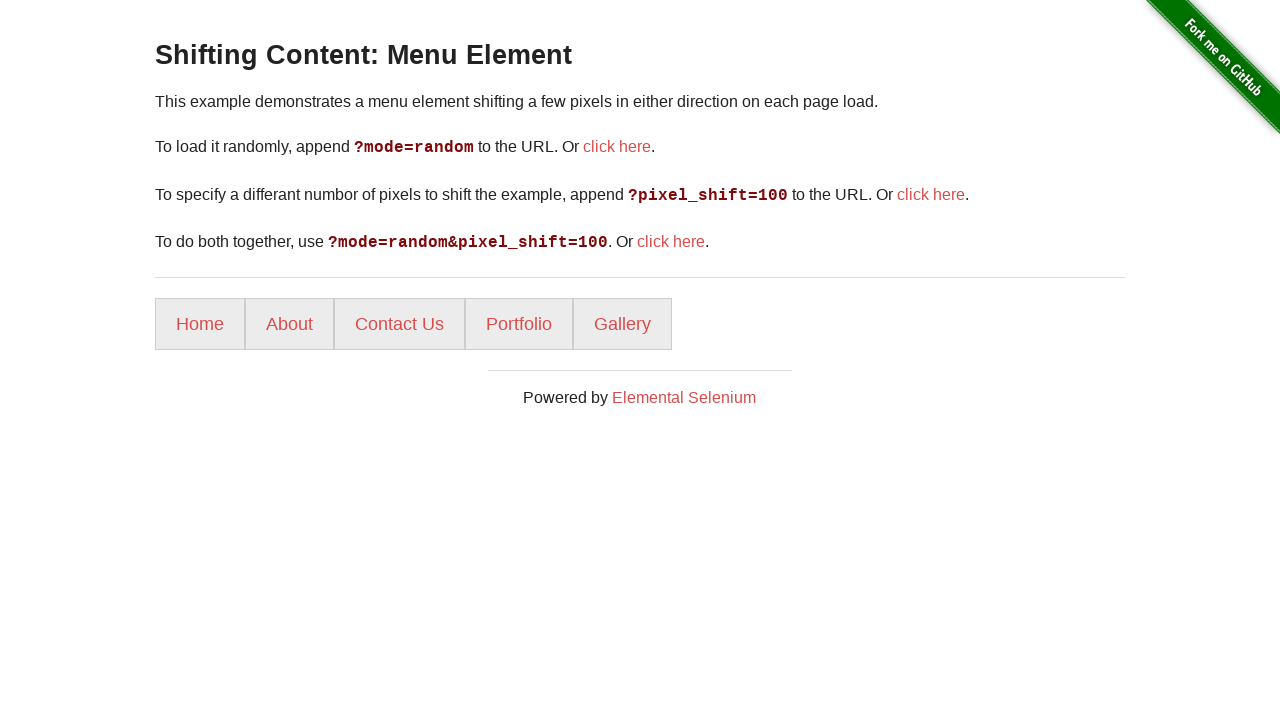

Menu items loaded successfully
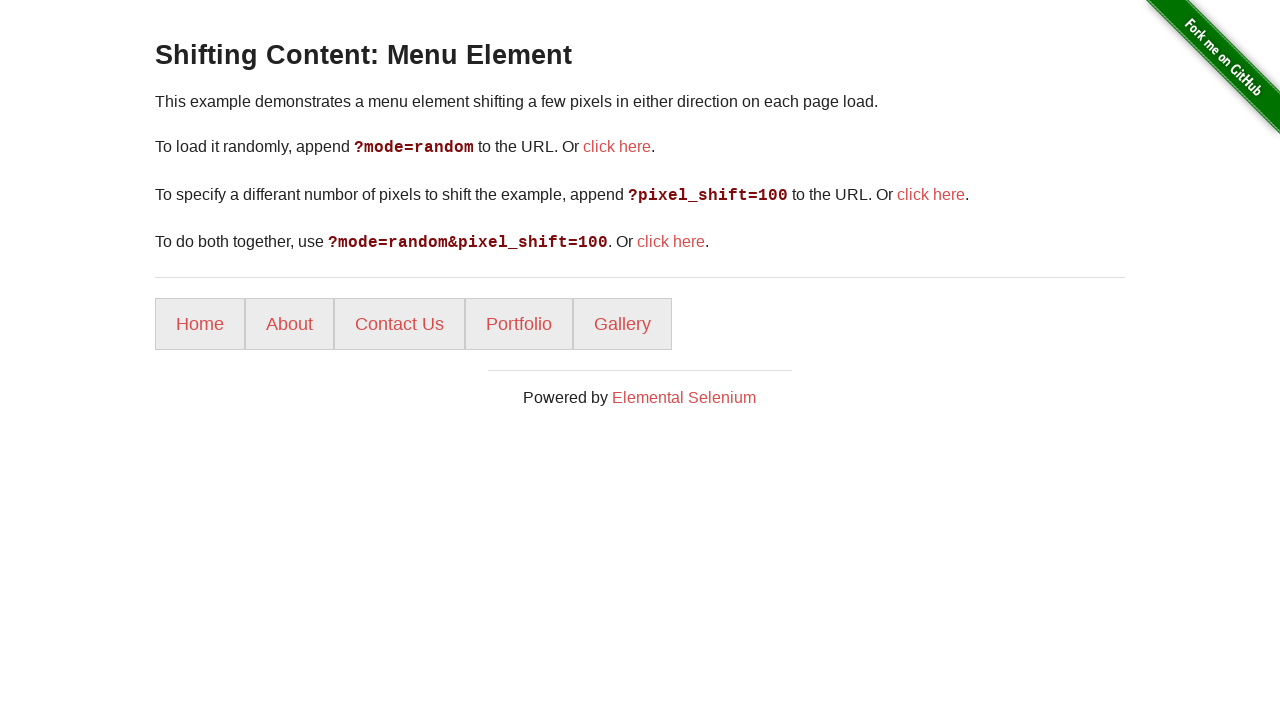

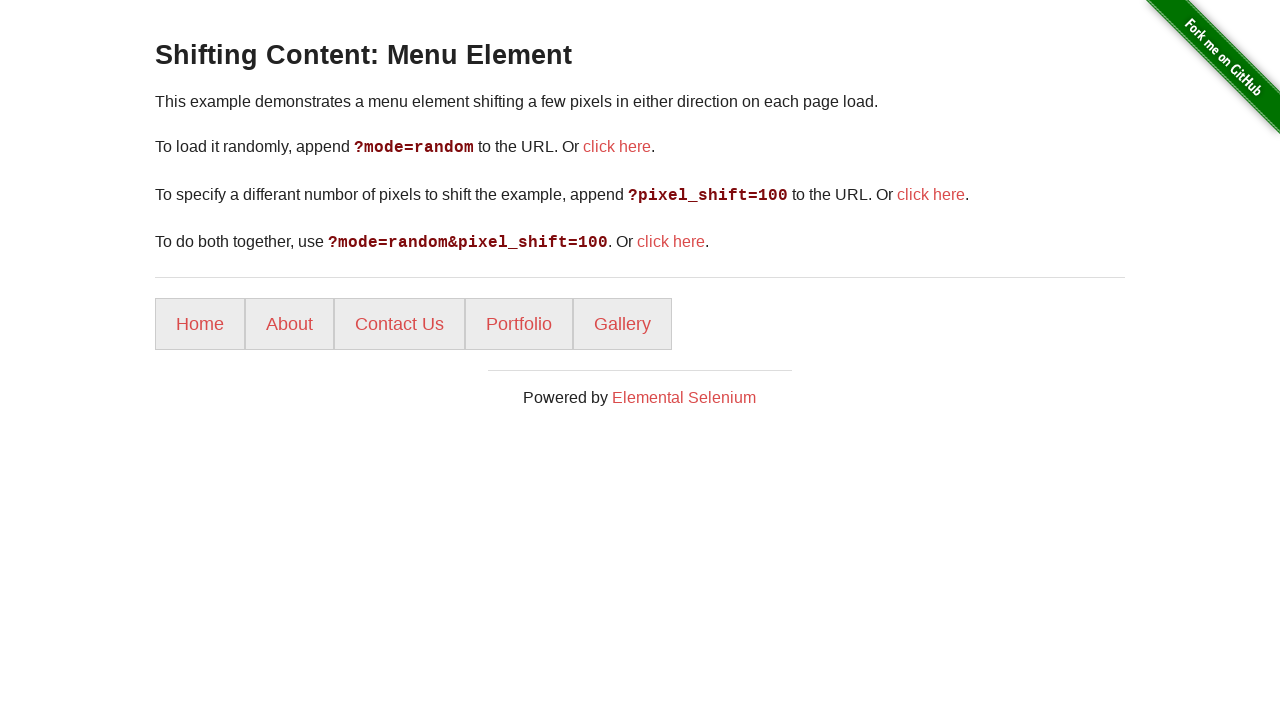